Tests sorting the "Email" column in ascending order by clicking the column header

Starting URL: http://the-internet.herokuapp.com/tables

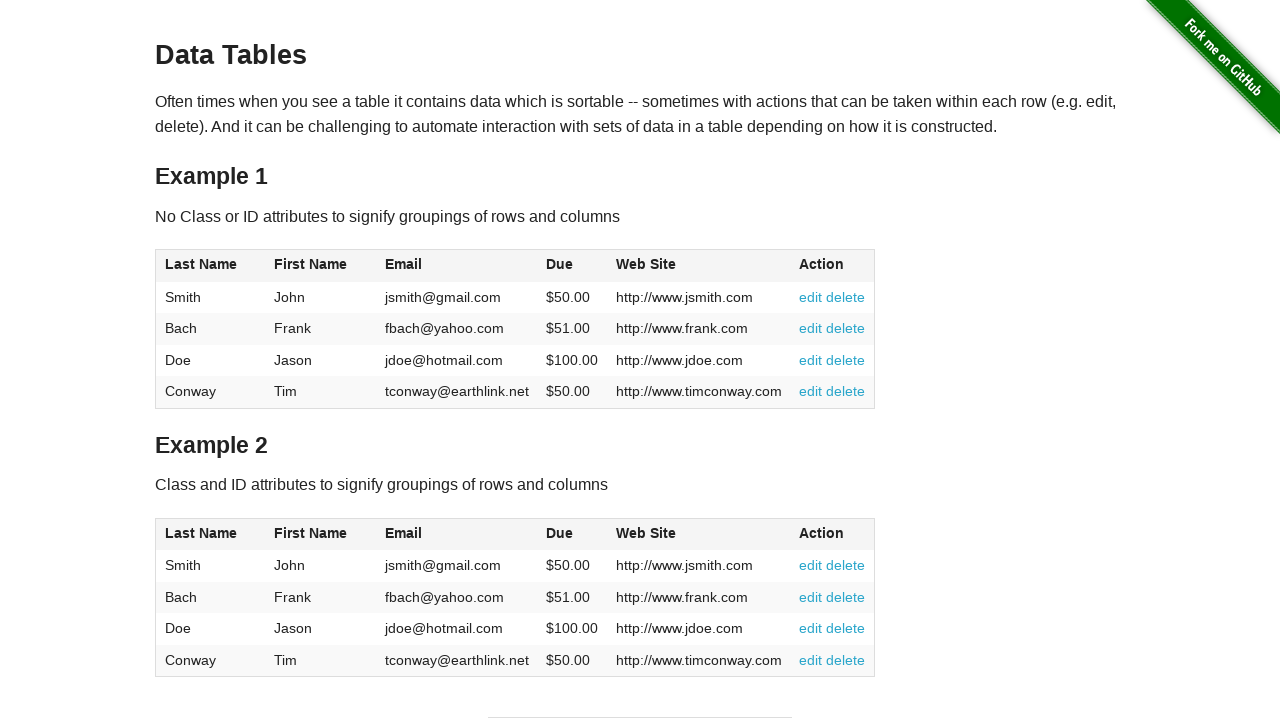

Clicked Email column header to sort in ascending order at (457, 266) on #table1 thead tr th:nth-of-type(3)
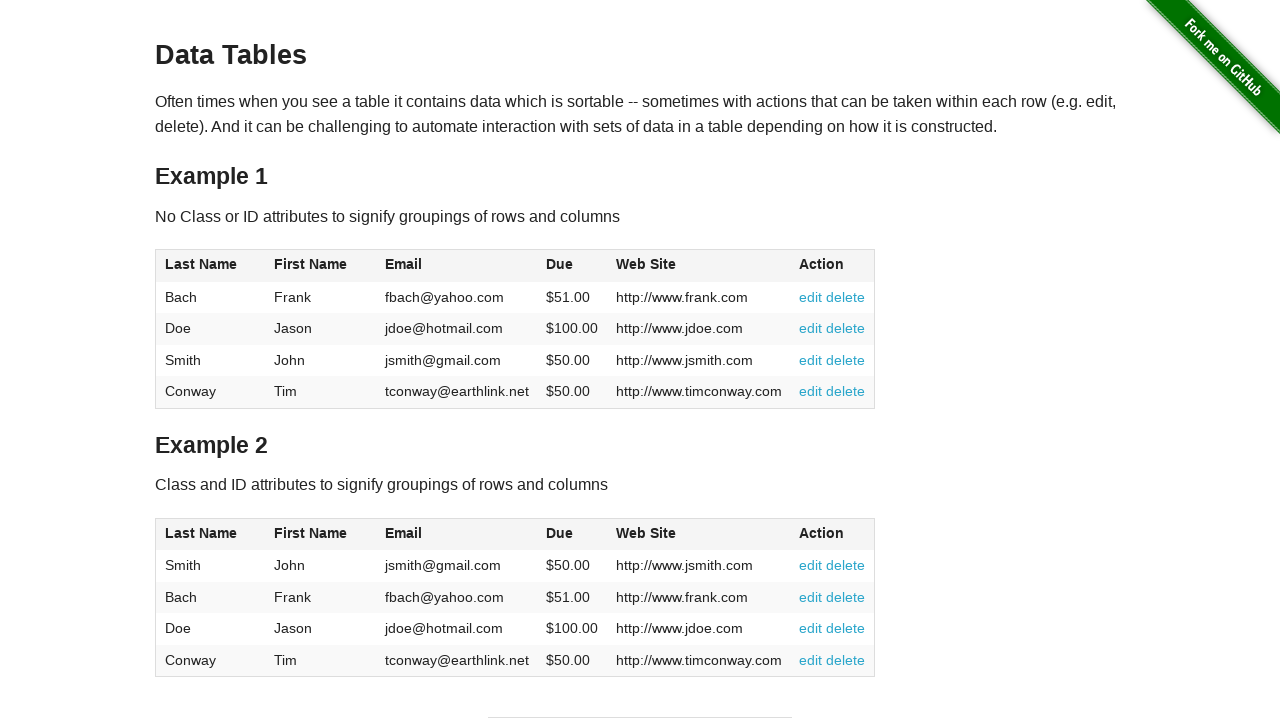

Email column in table body loaded after sorting
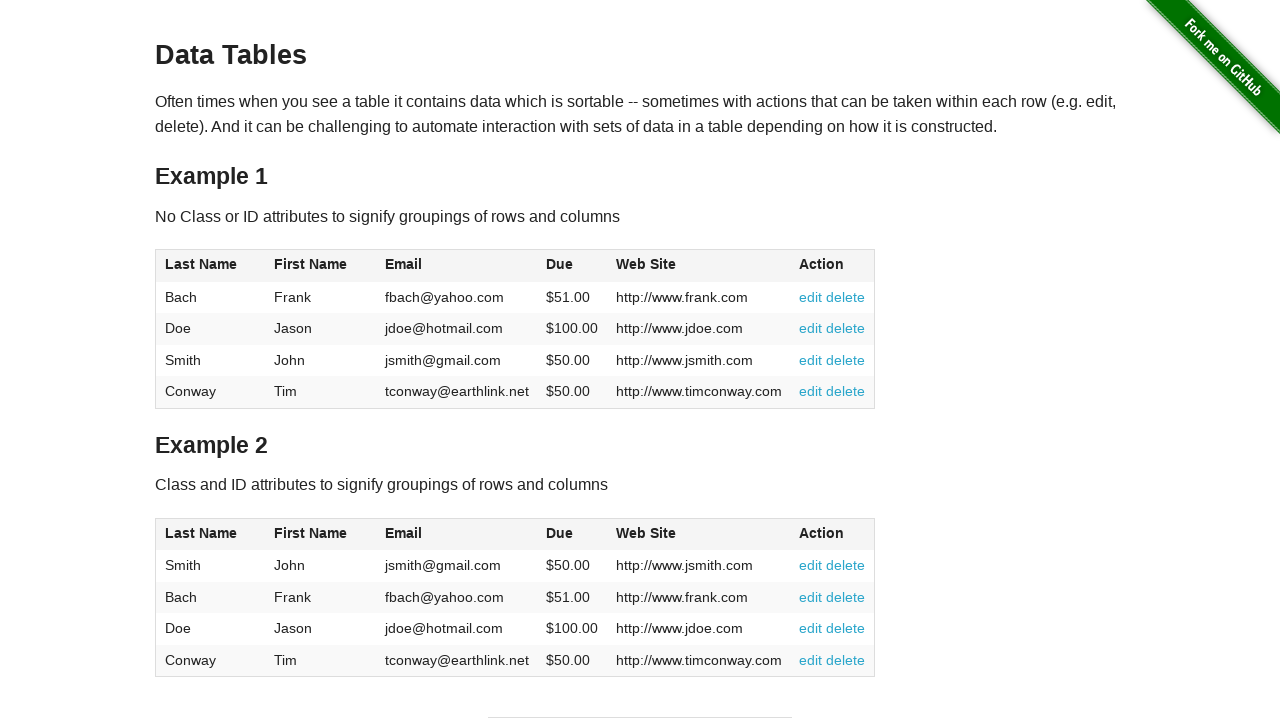

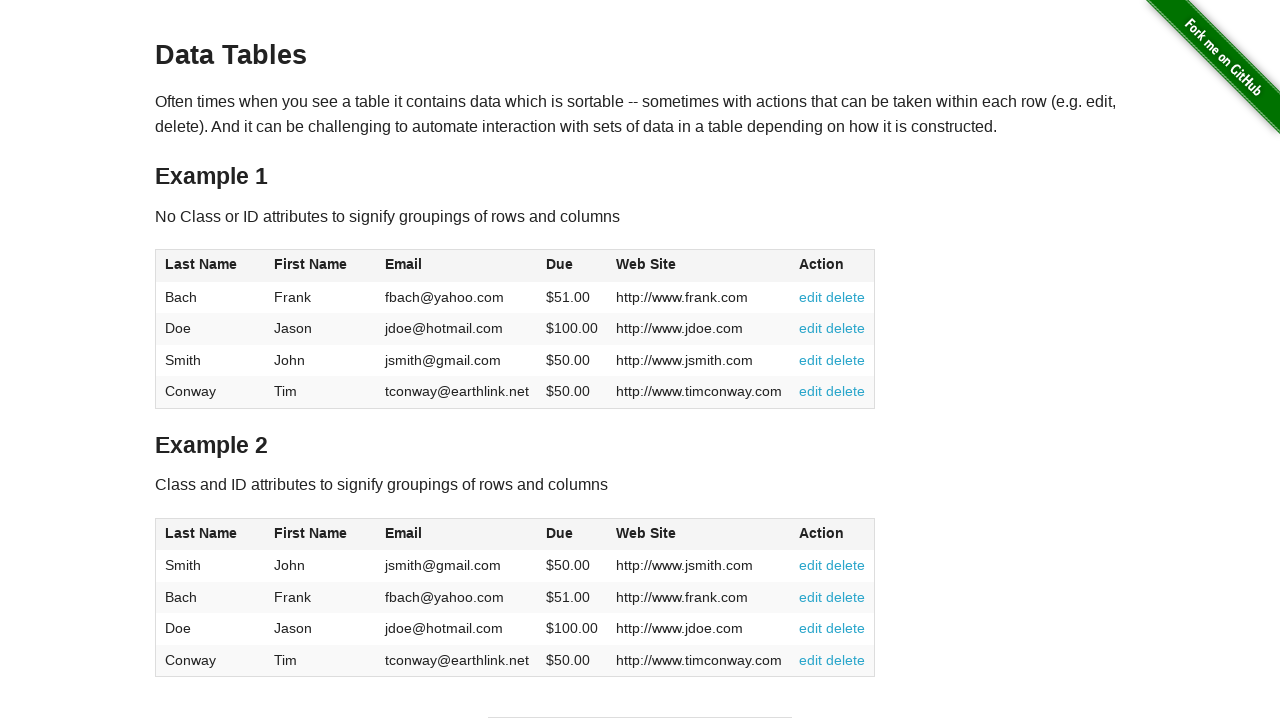